Tests selecting a day of the week from a dropdown button menu

Starting URL: https://thefreerangetester.github.io/sandbox-automation-testing/

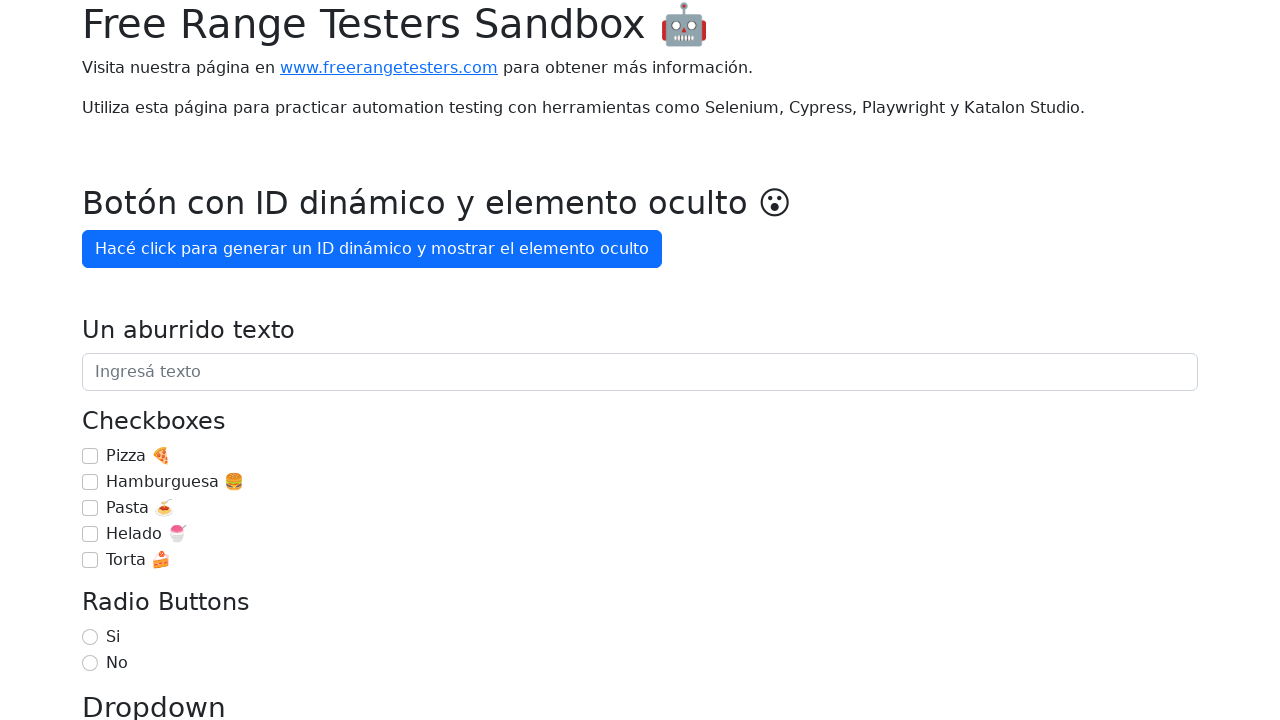

Clicked 'Día de la semana' dropdown button at (171, 360) on internal:role=button[name="Día de la semana"i]
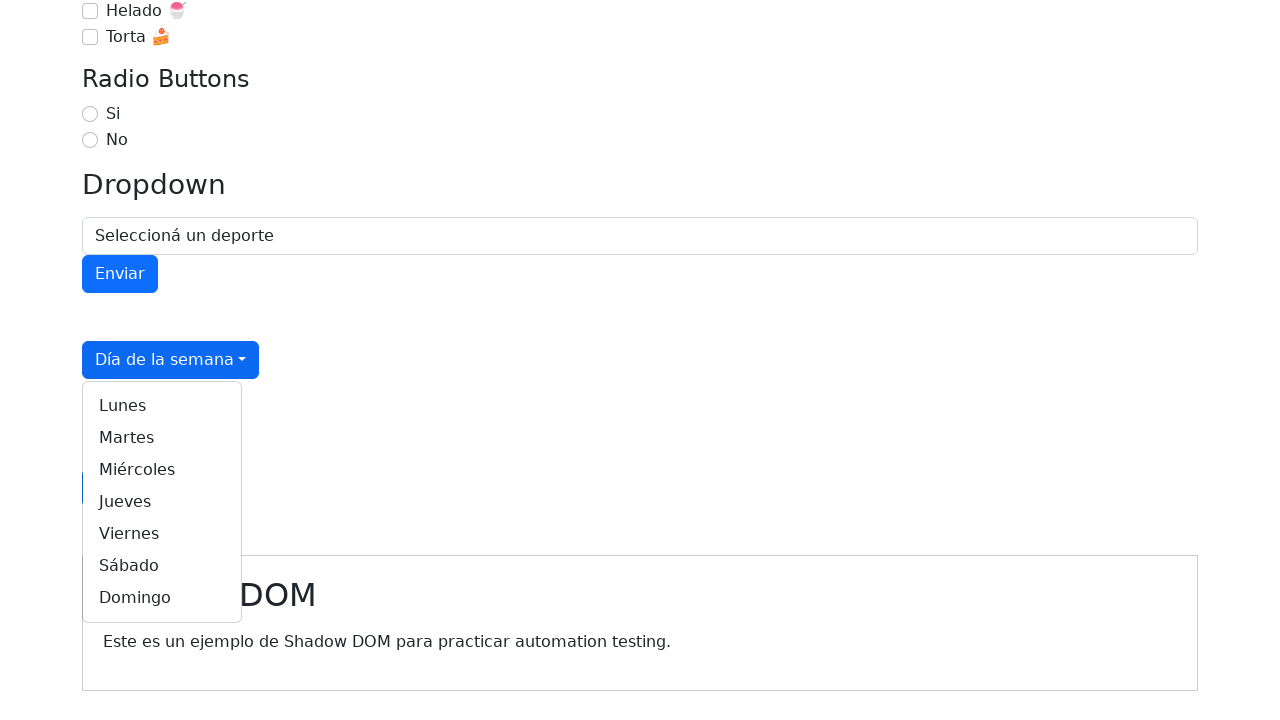

Selected 'Martes' from the dropdown menu at (162, 438) on internal:role=link[name="Martes"i]
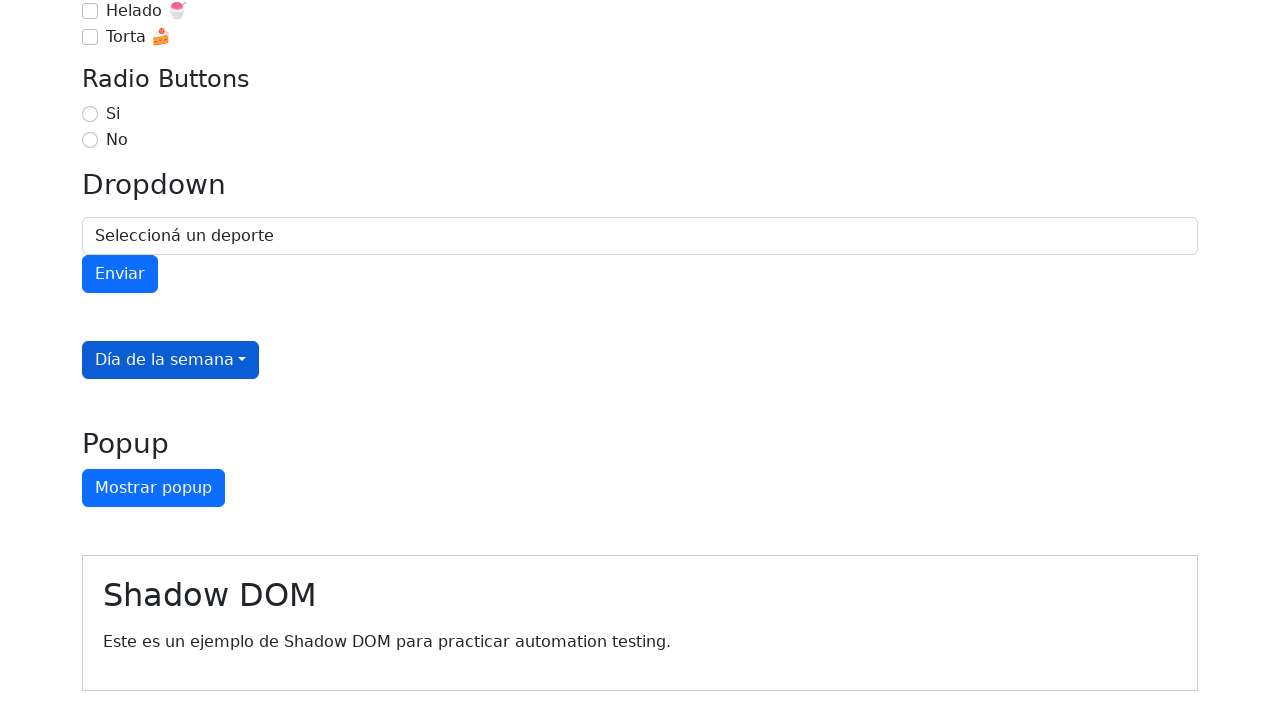

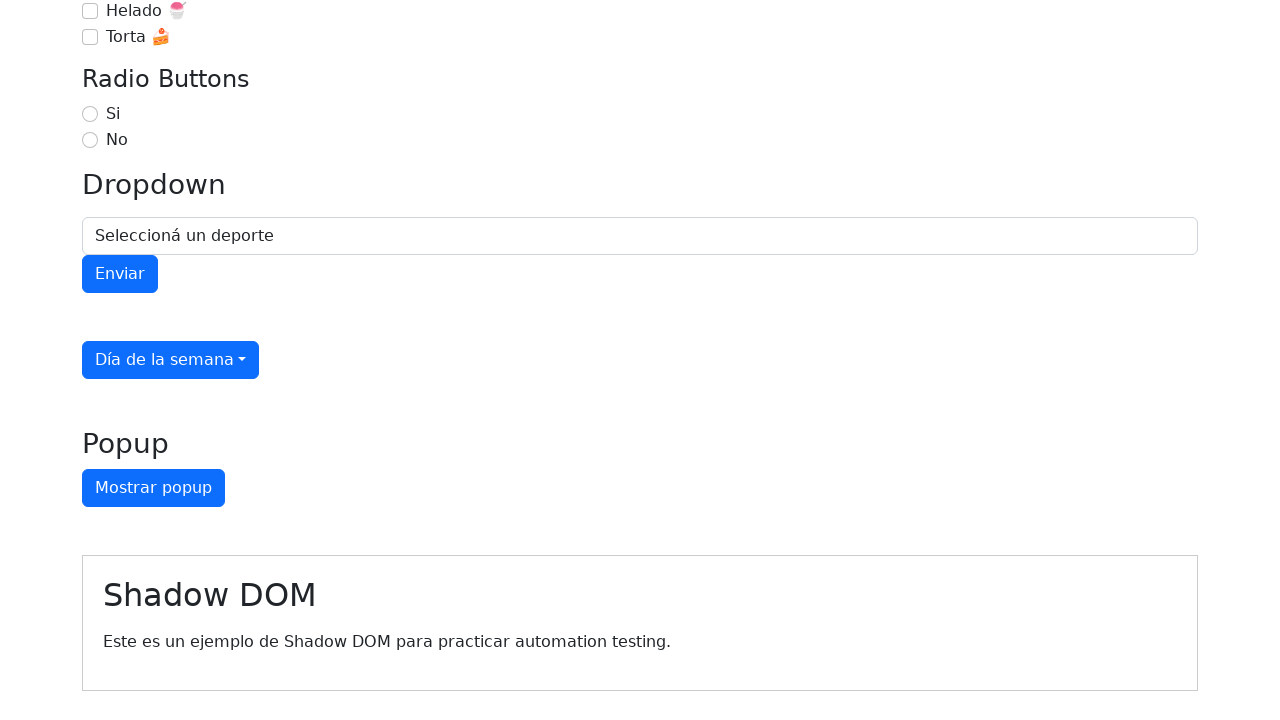